Tests a text box form by filling in user details (name, email, addresses) and submitting the form

Starting URL: https://demoqa.com/text-box

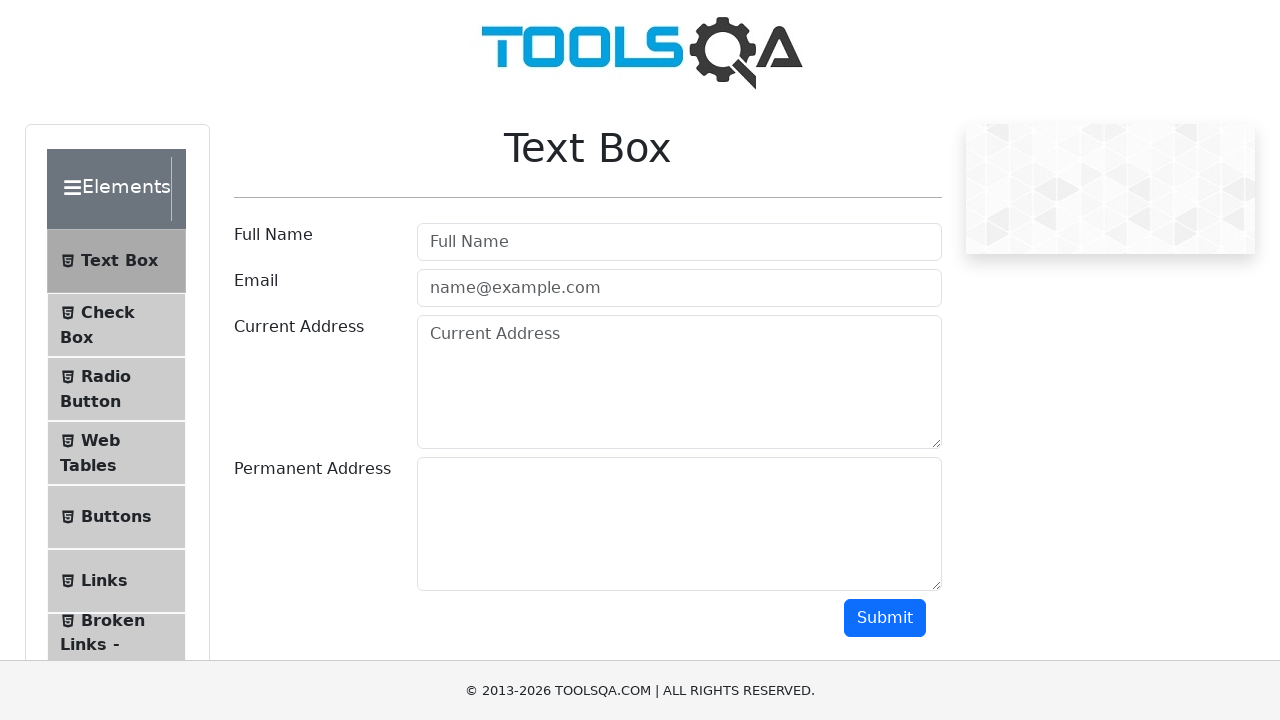

Filled full name field with 'Esmanur Karataş' on #userName
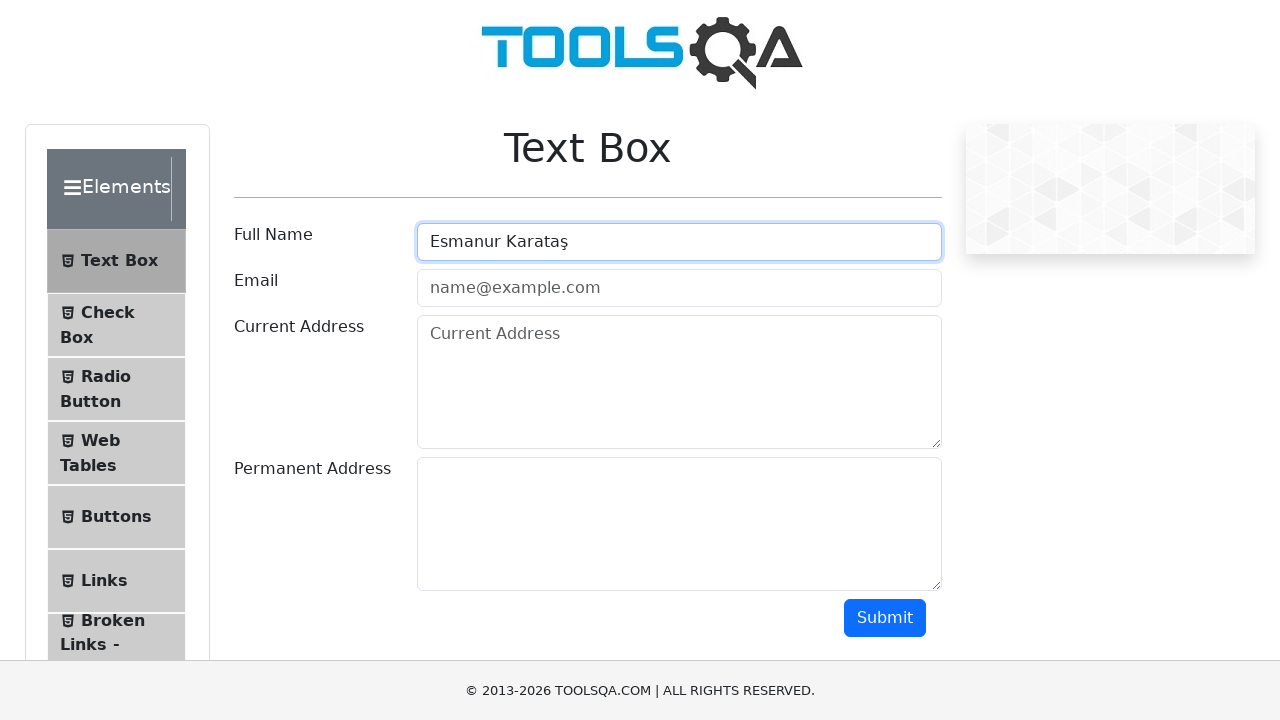

Filled email field with 'esman@gmail.com' on #userEmail
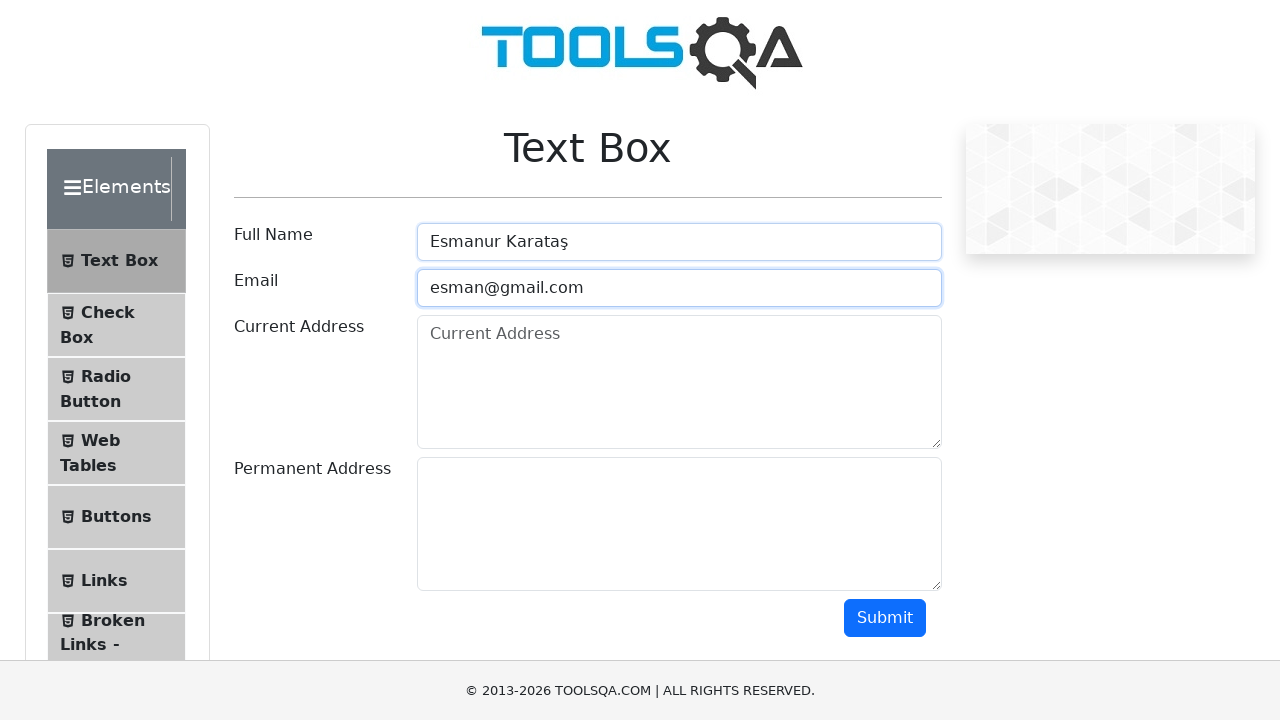

Filled current address field with 'Elazığ/Merkez' on textarea#currentAddress
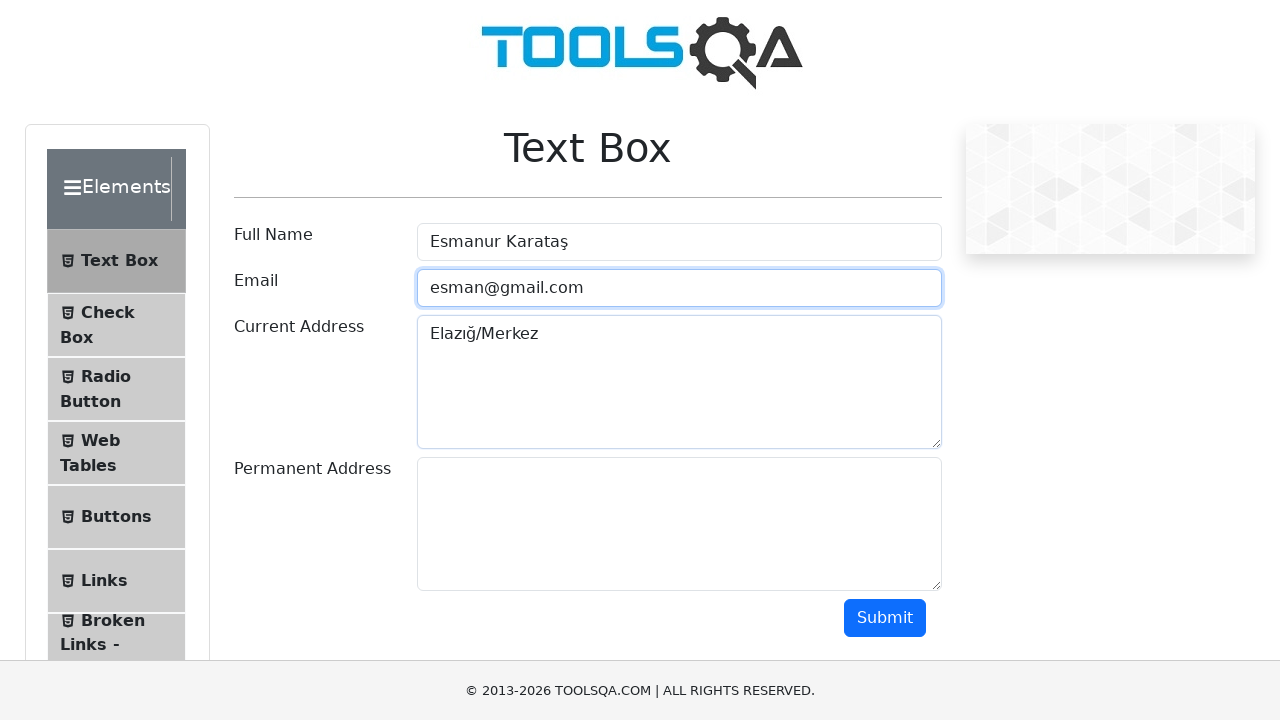

Filled permanent address field with 'Elazığ' on textarea#permanentAddress
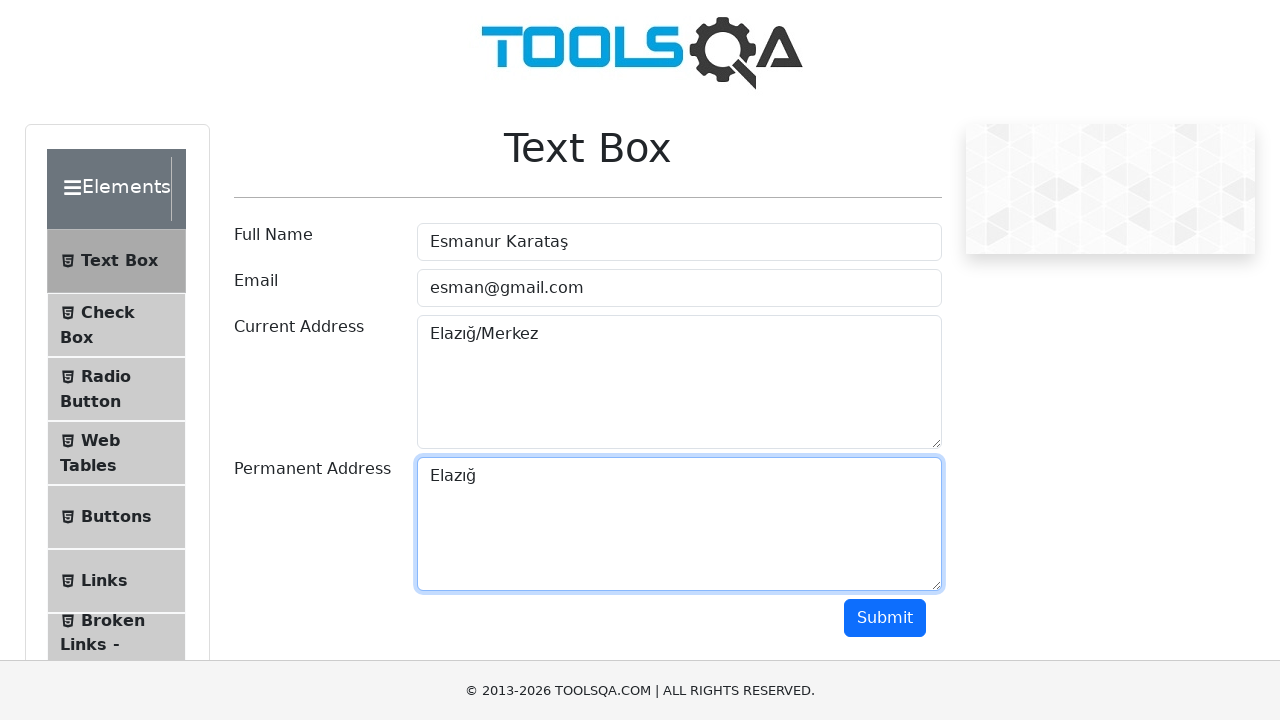

Scrolled down to reveal submit button
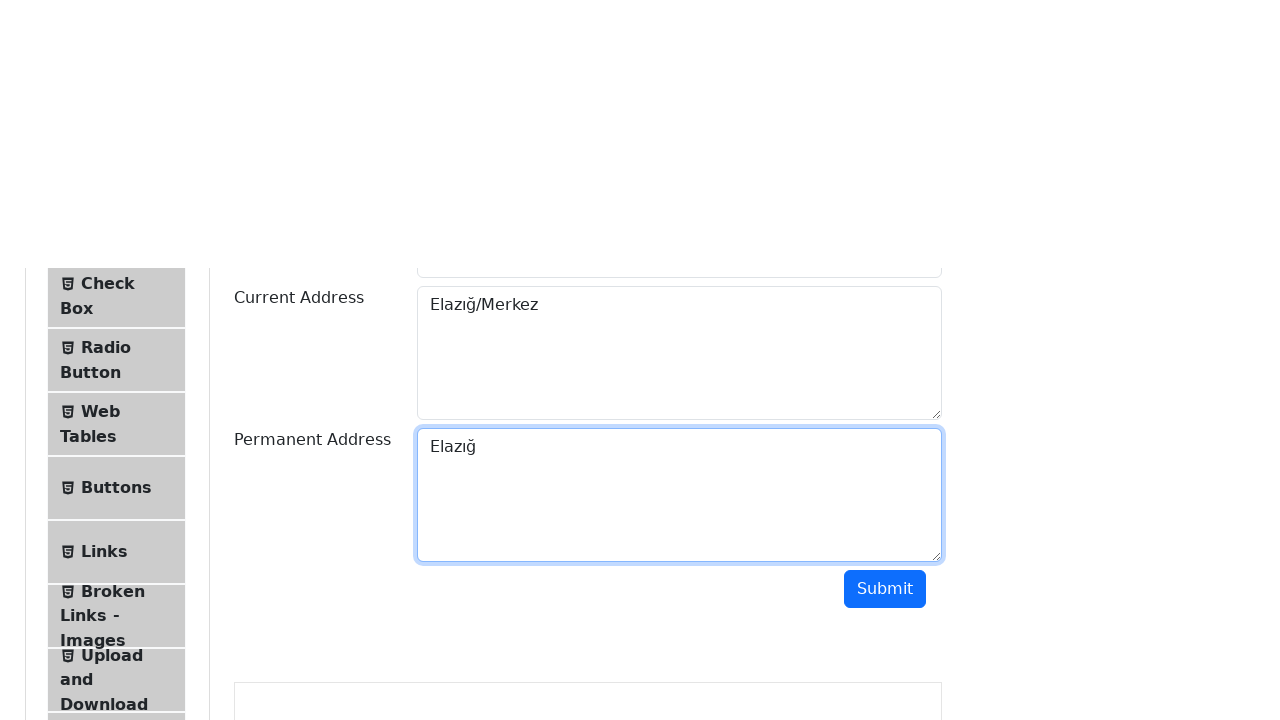

Clicked submit button to submit form at (885, 19) on #submit
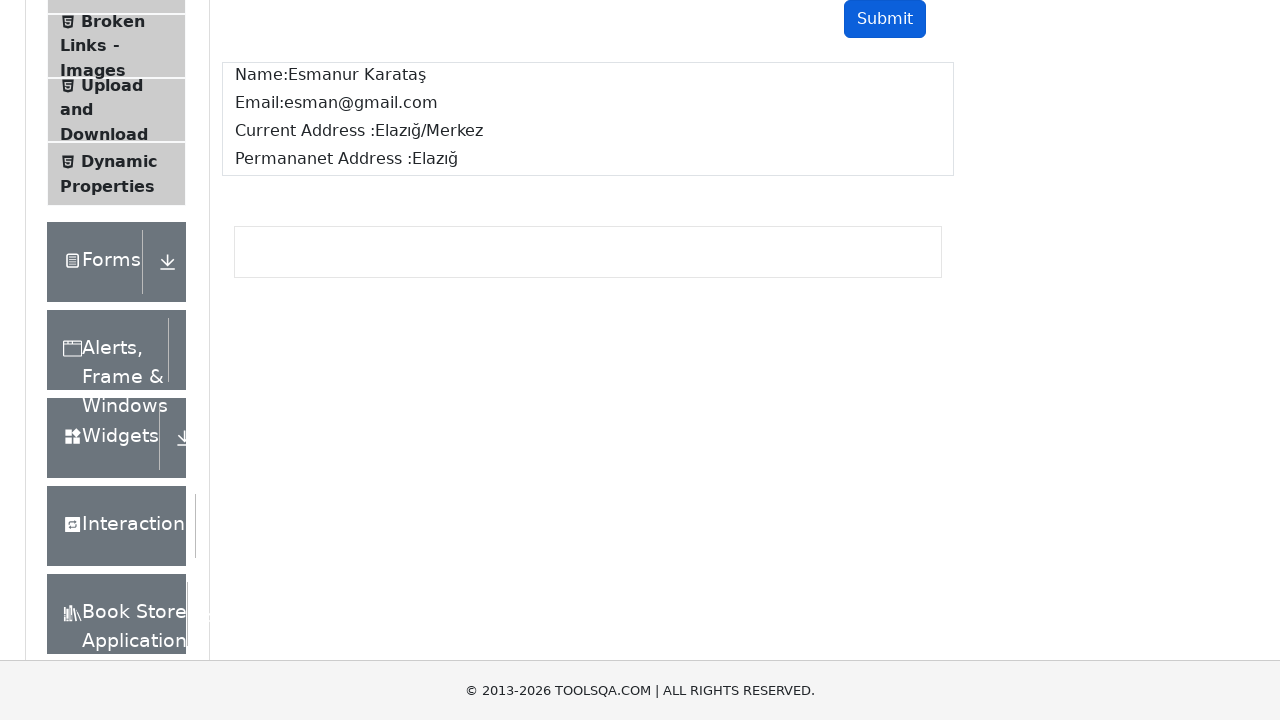

Form submission result appeared
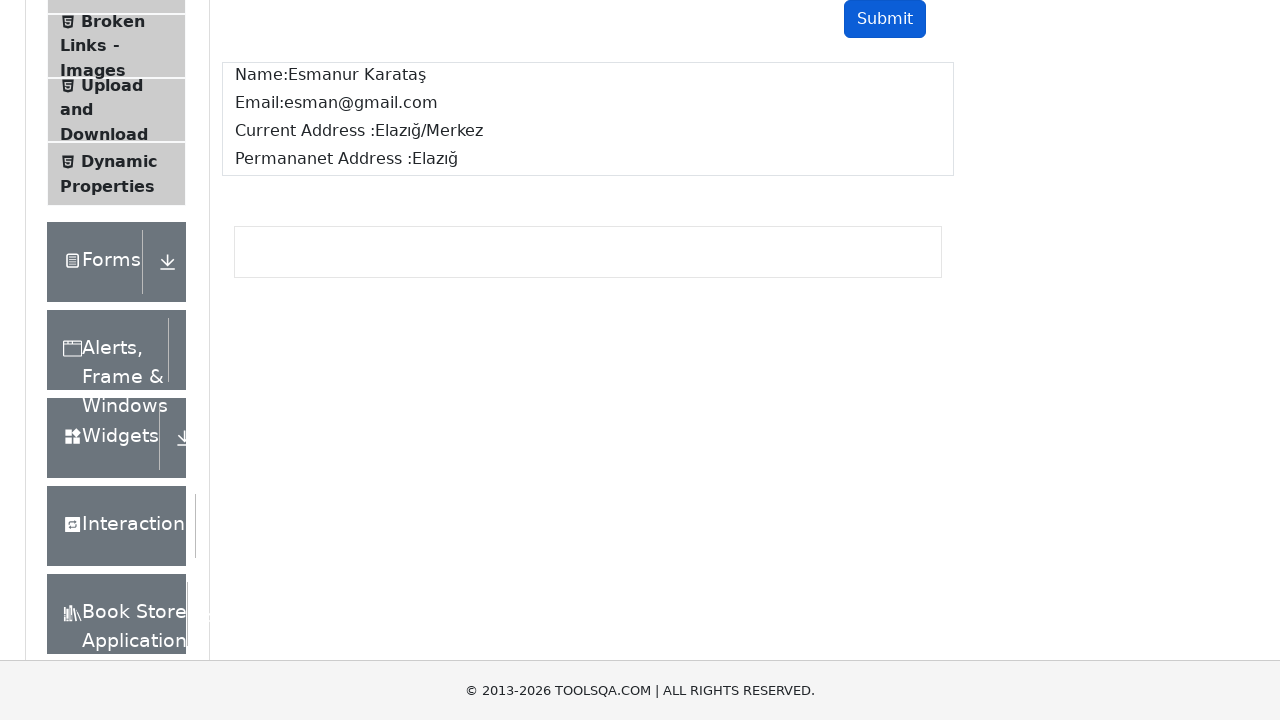

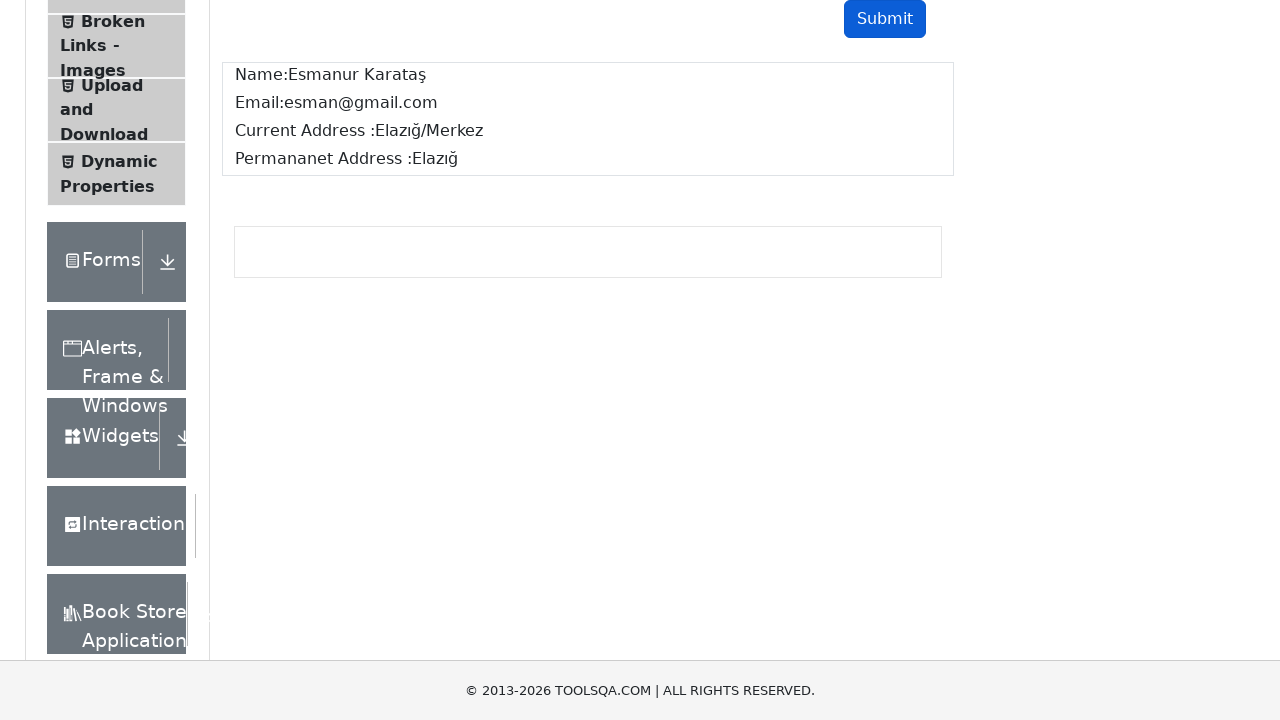